Navigates to the Koel app and verifies the URL loads correctly

Starting URL: https://qa.koel.app/

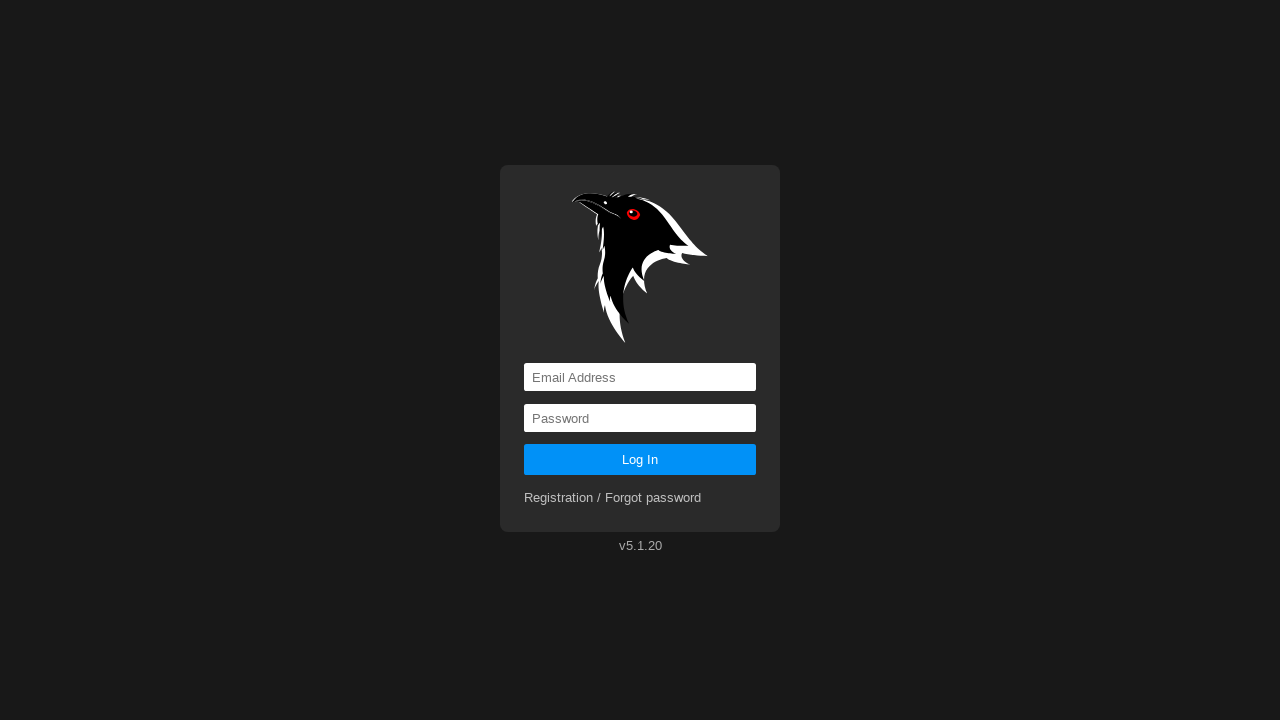

Navigated to Koel app at https://qa.koel.app/
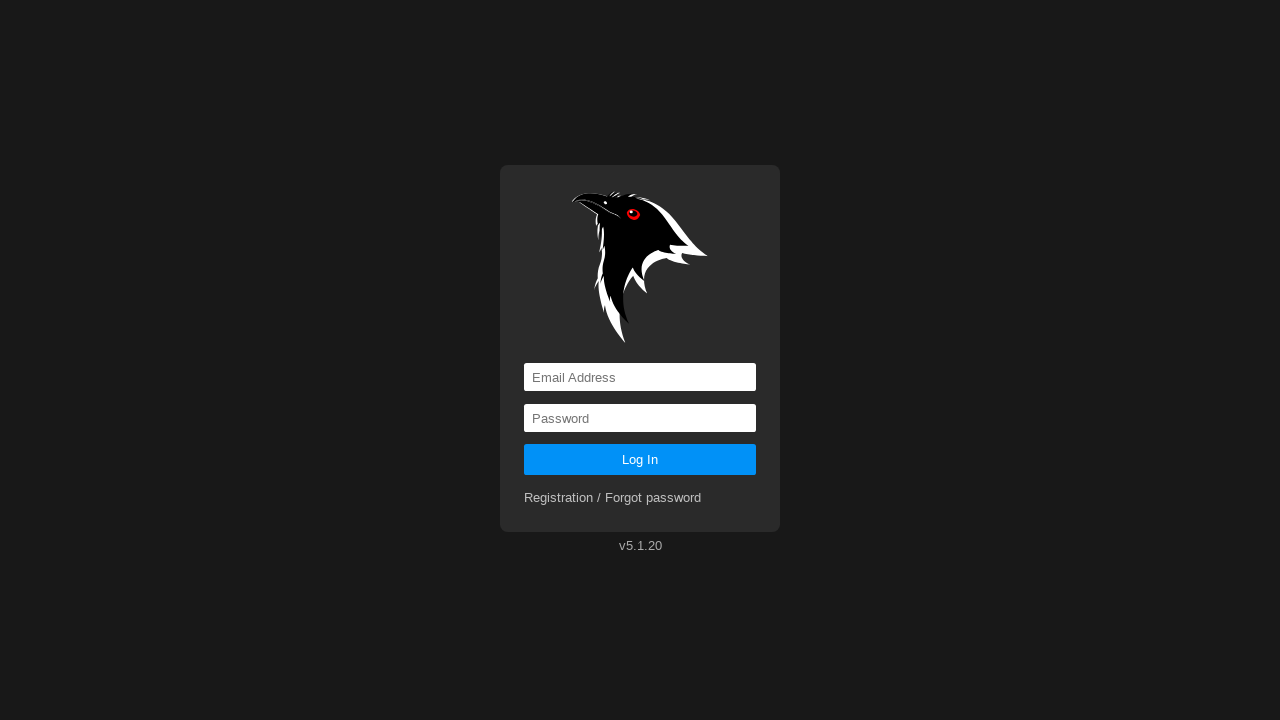

Verified URL loaded correctly at https://qa.koel.app/
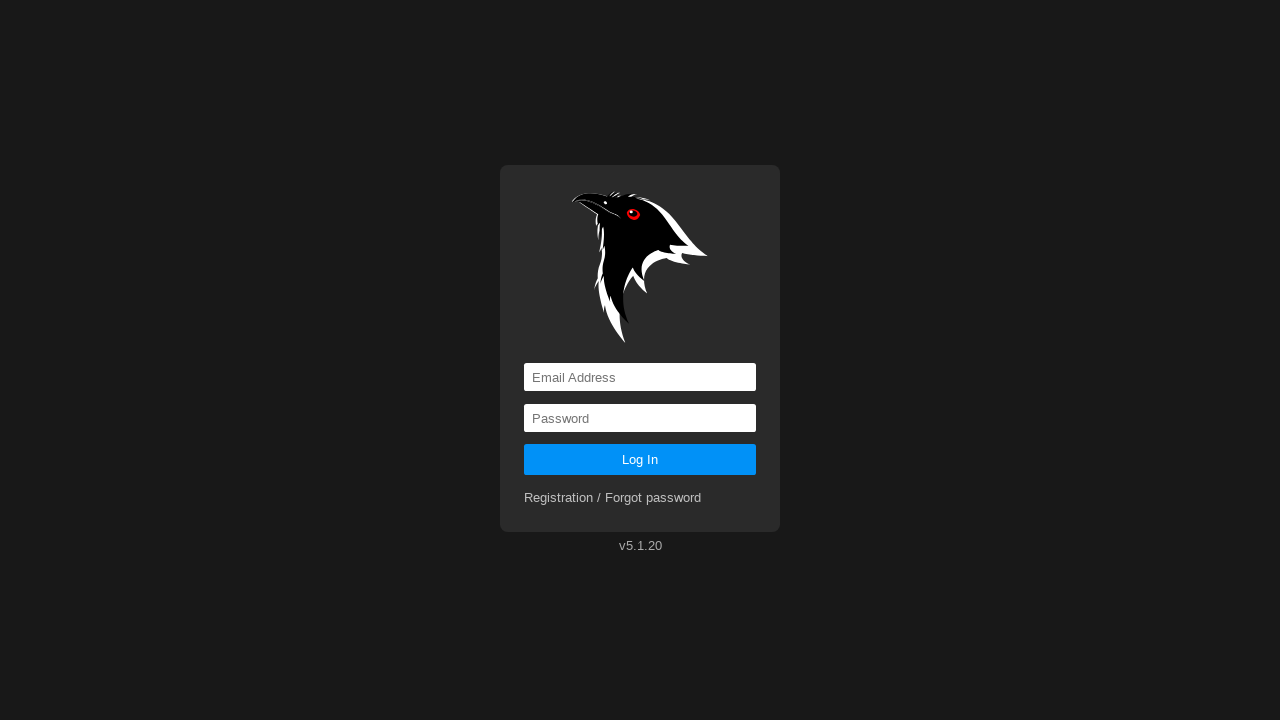

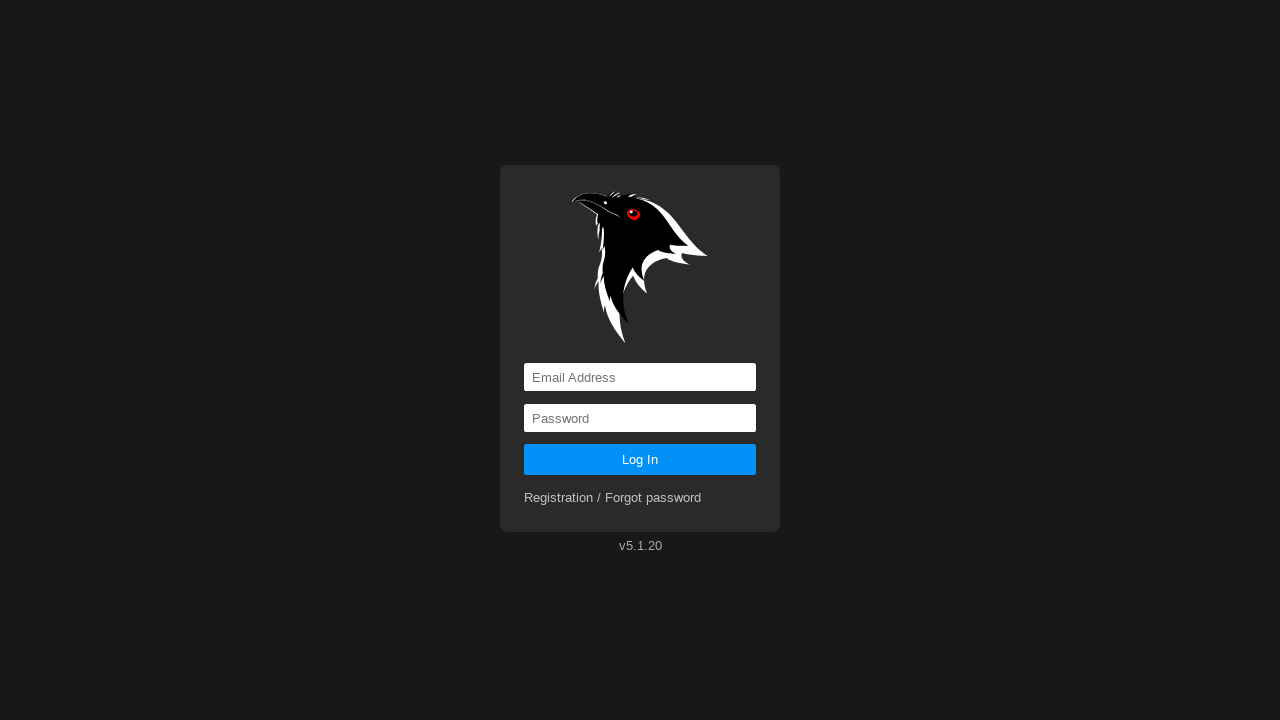